Tests the Conduit application by navigating to the homepage and intercepting the tags API endpoint with mock data to verify the page loads with mocked tags.

Starting URL: https://conduit.bondaracademy.com/

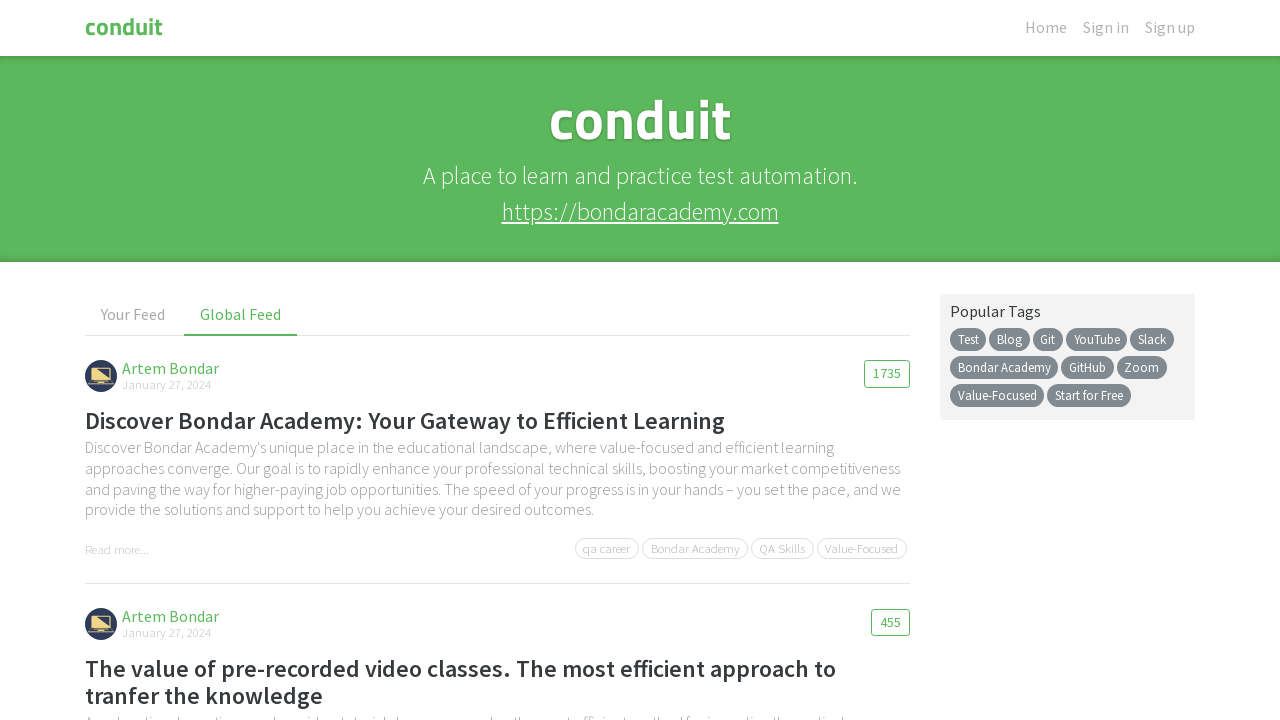

Intercepted and mocked the tags API endpoint
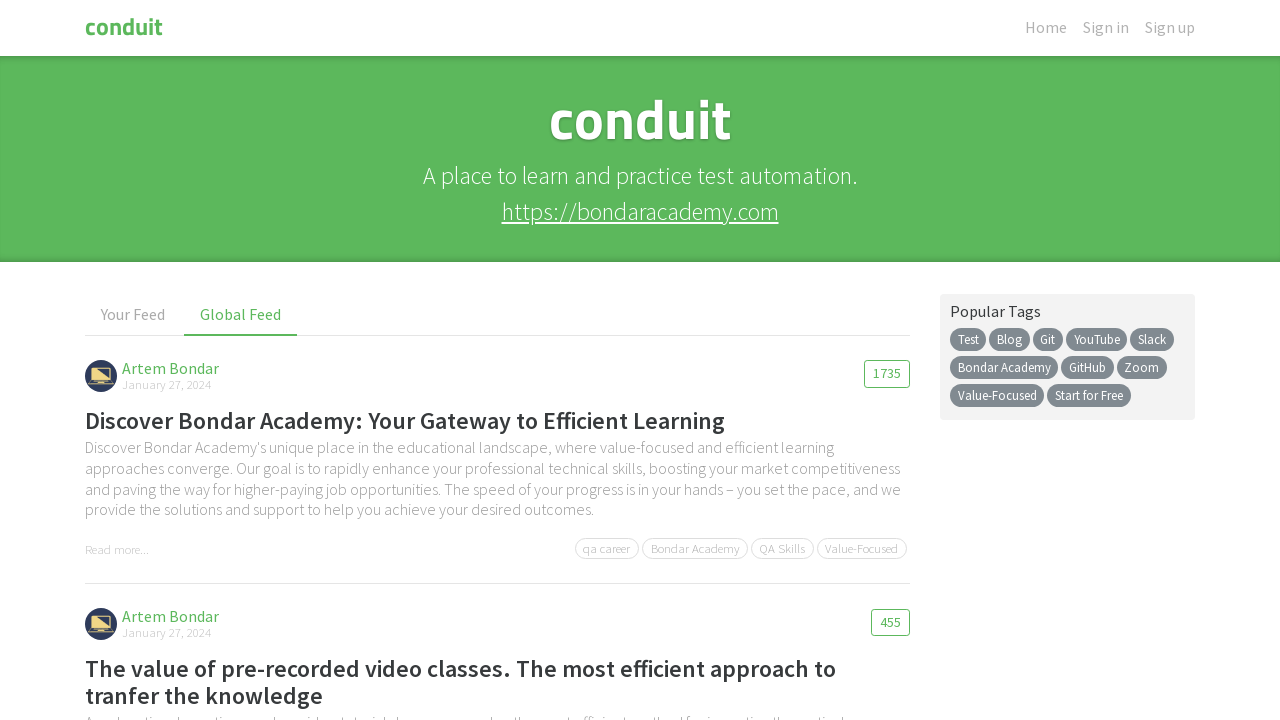

Reloaded the page to trigger mocked API call
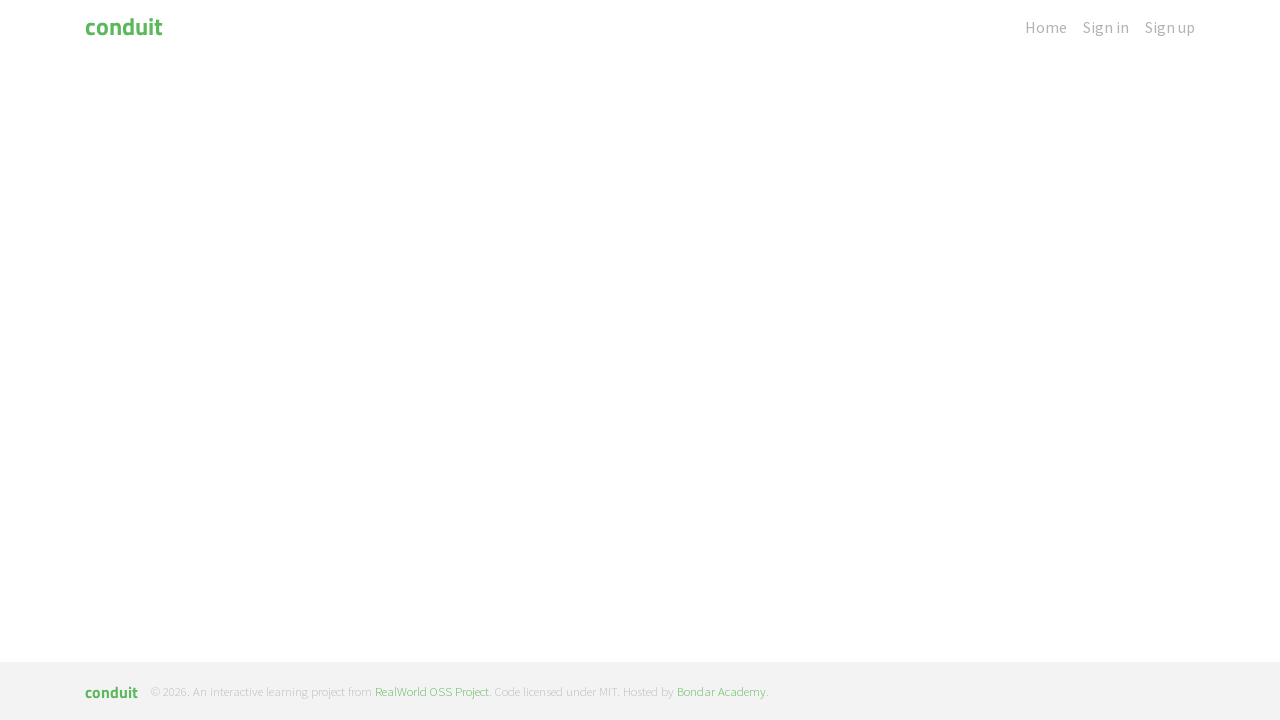

Verified 'Test' tag loaded from mocked API
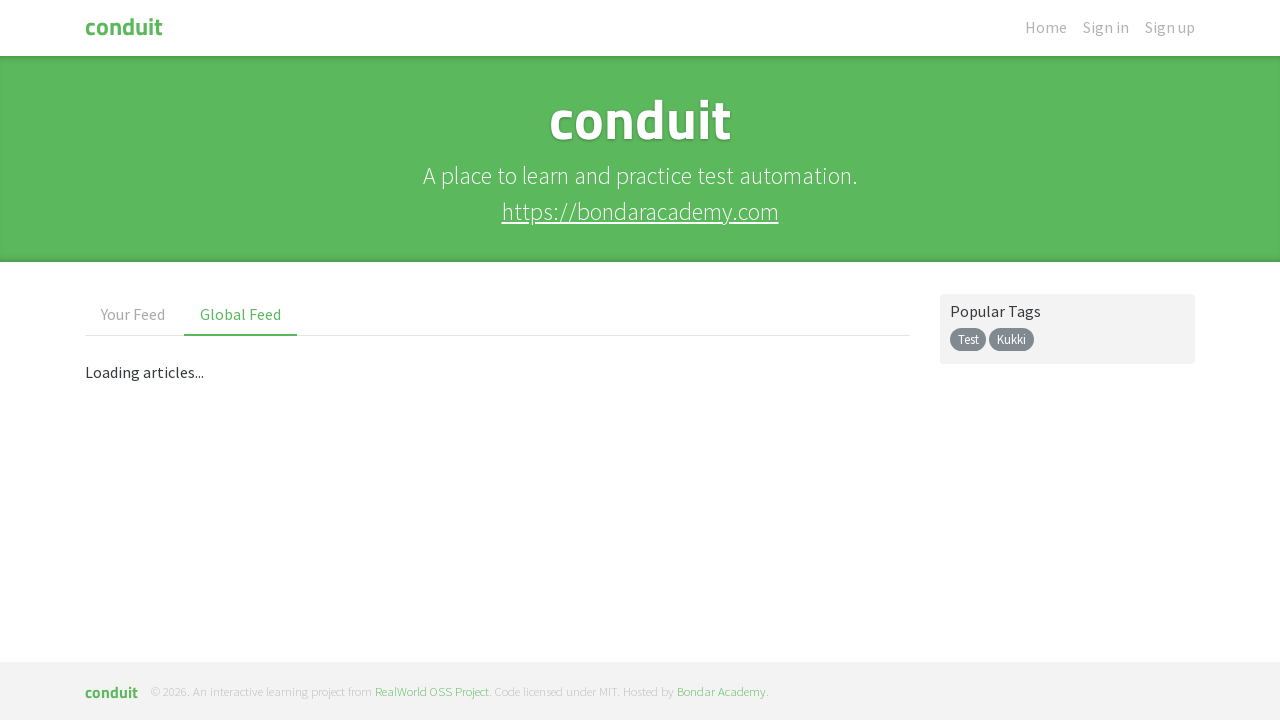

Verified 'Kukki' tag loaded from mocked API
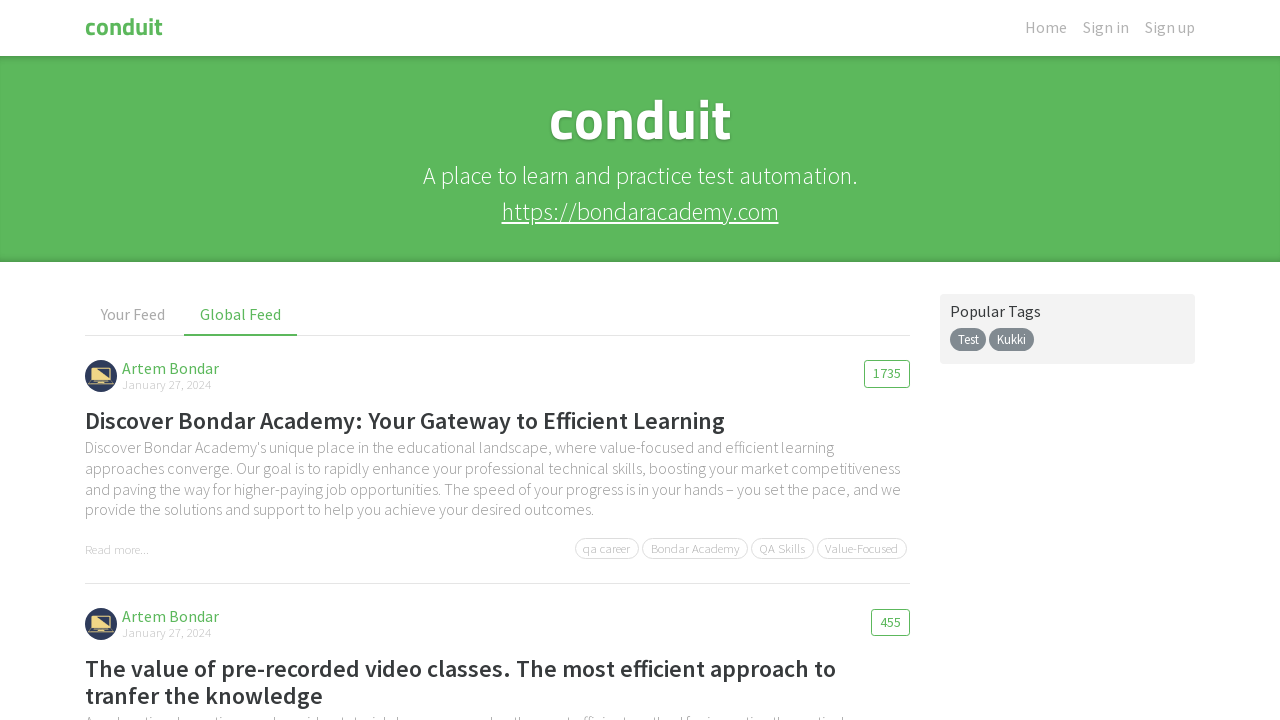

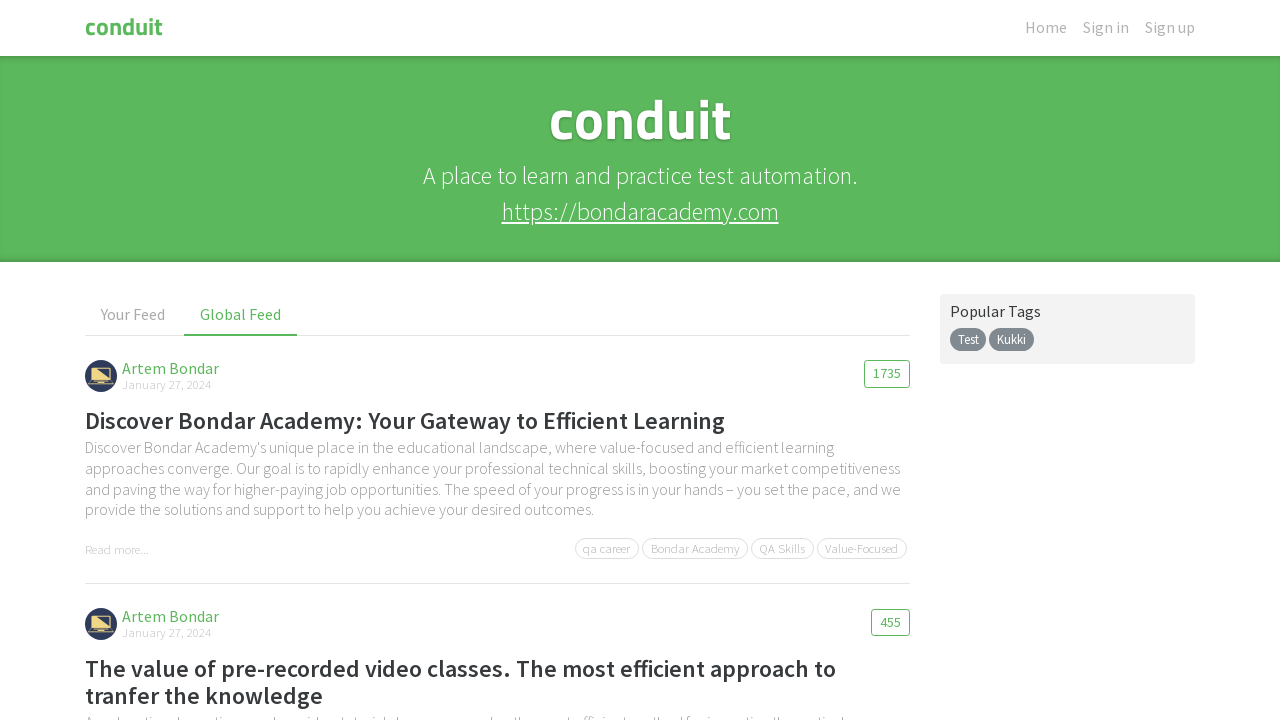